Tests the login form with invalid credentials to verify error handling for wrong username/password

Starting URL: https://www.saucedemo.com/

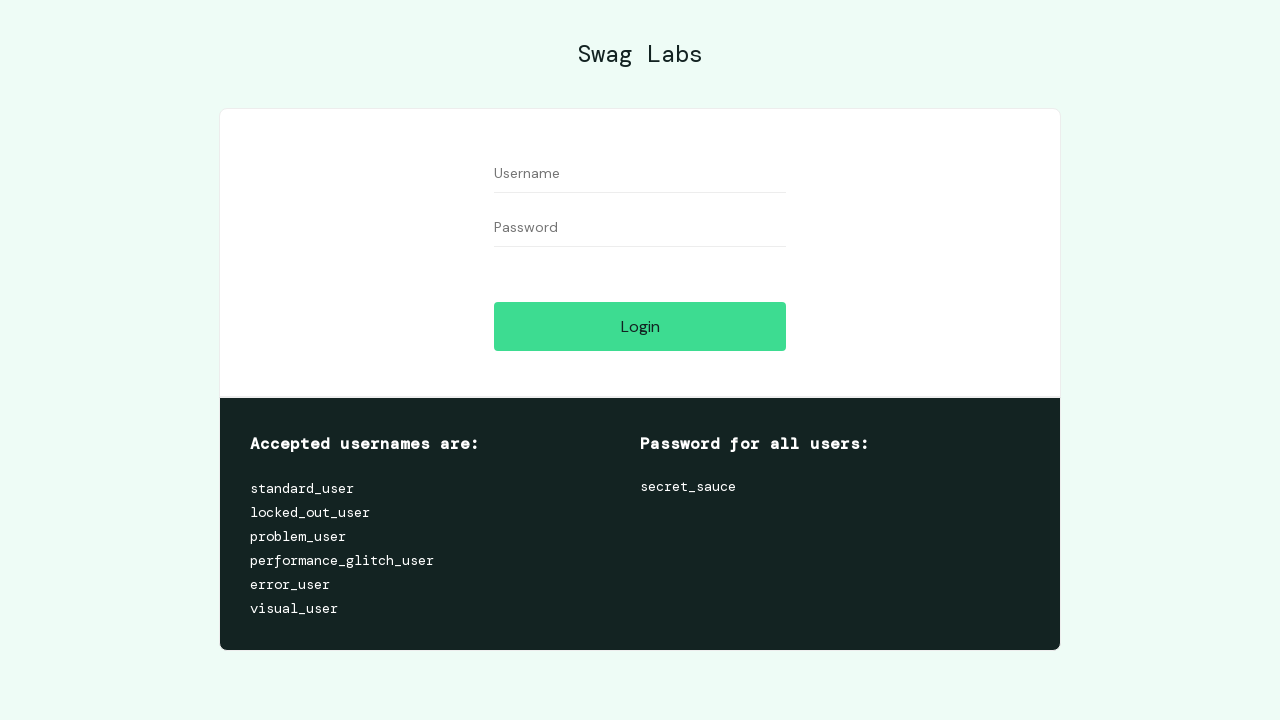

Entered wrong username 'wrong_user' in the username field on input#user-name
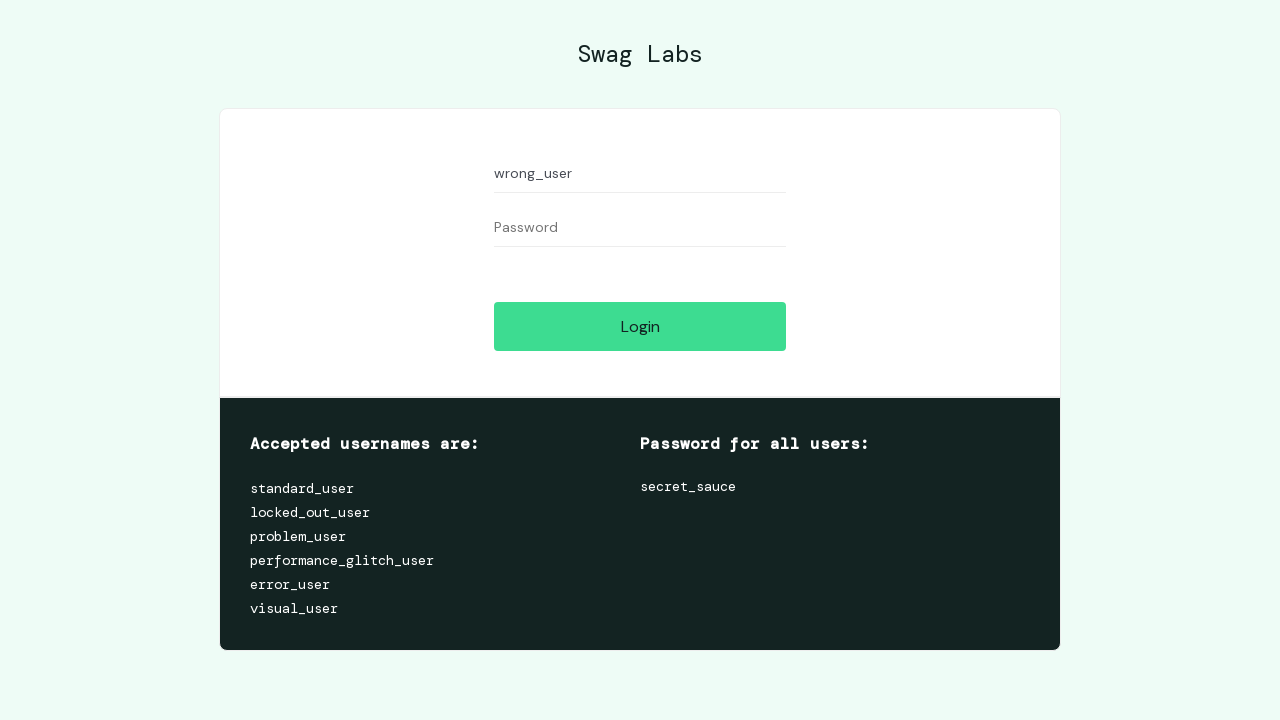

Entered wrong password 'bad_sauce' in the password field on input#password
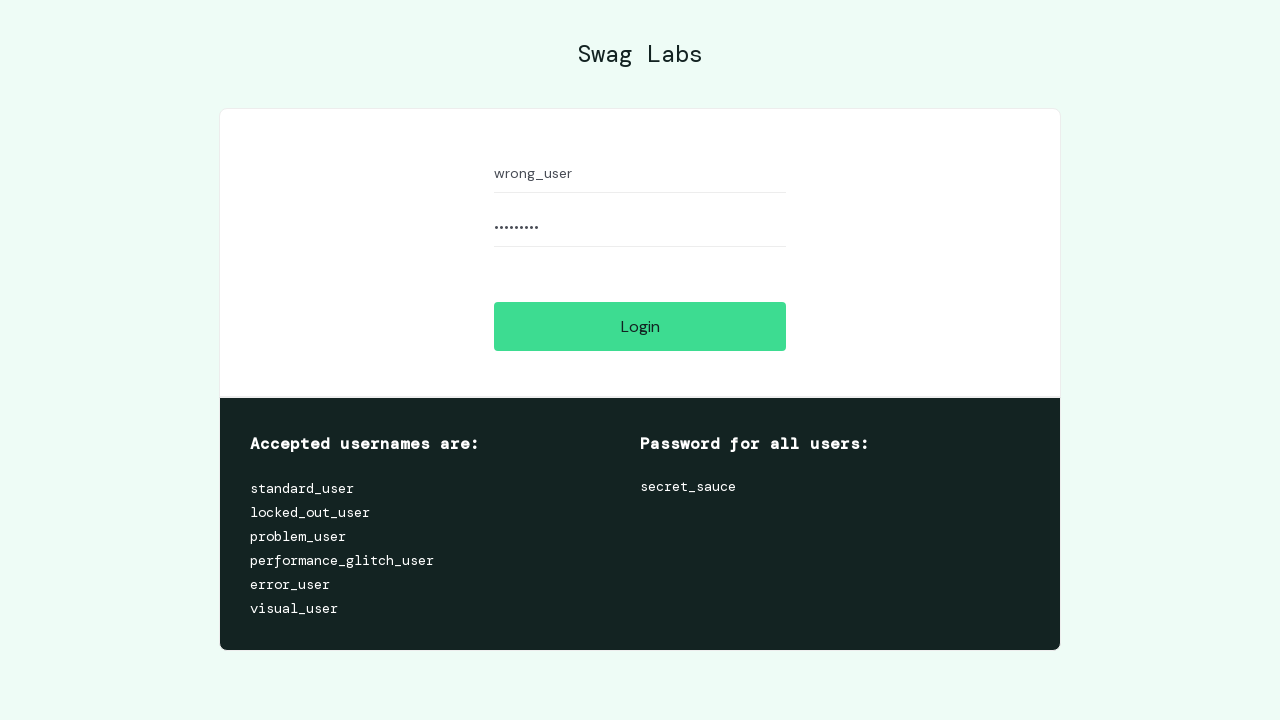

Clicked the login button to submit invalid credentials at (640, 326) on input#login-button
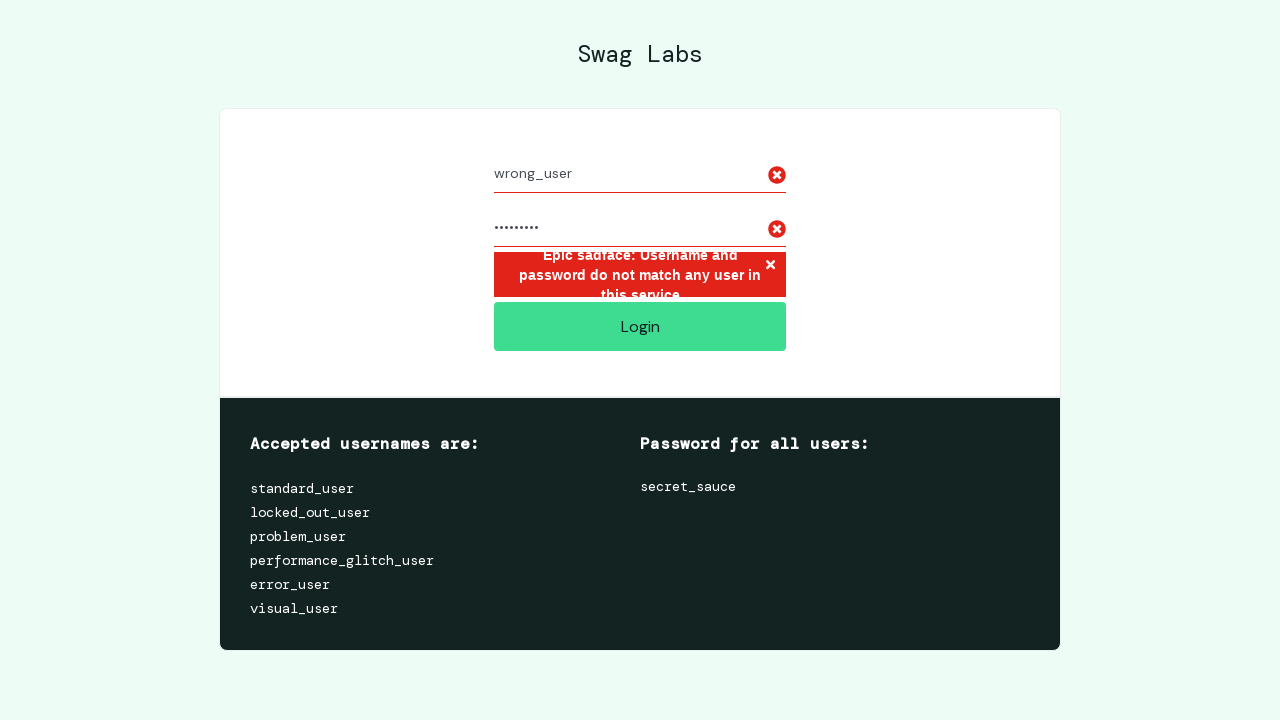

Error message appeared confirming invalid credentials handling
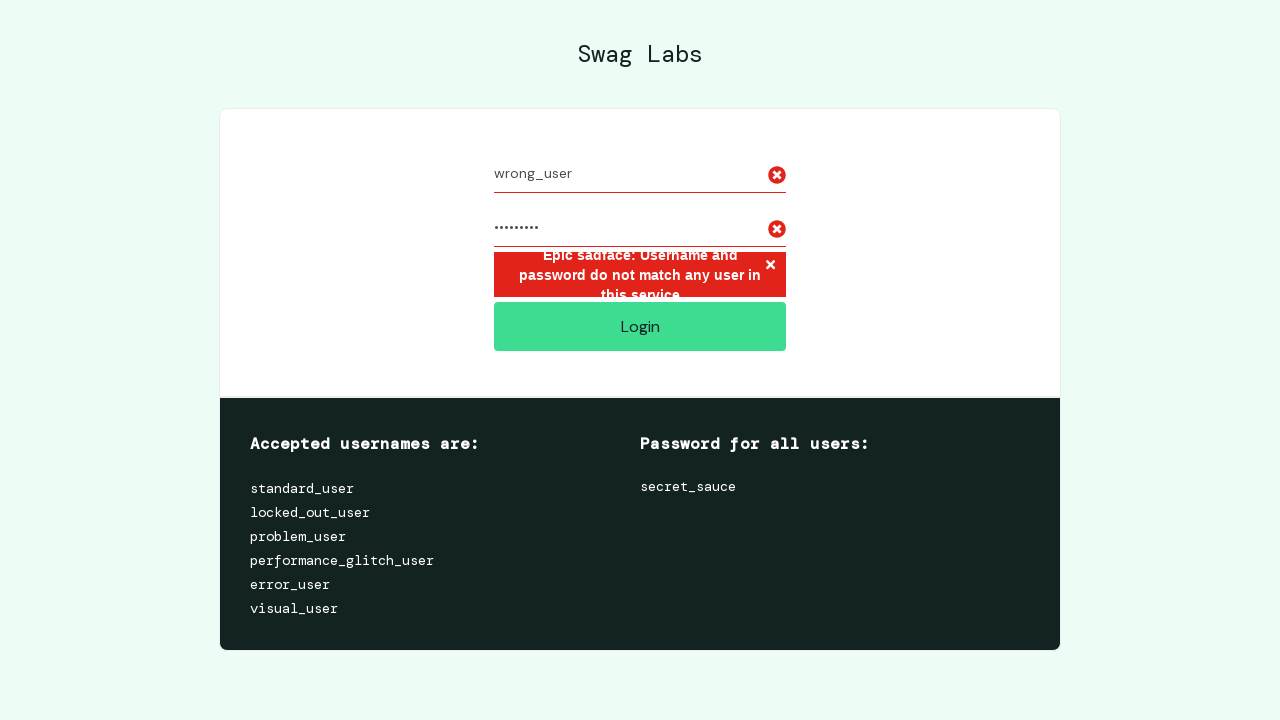

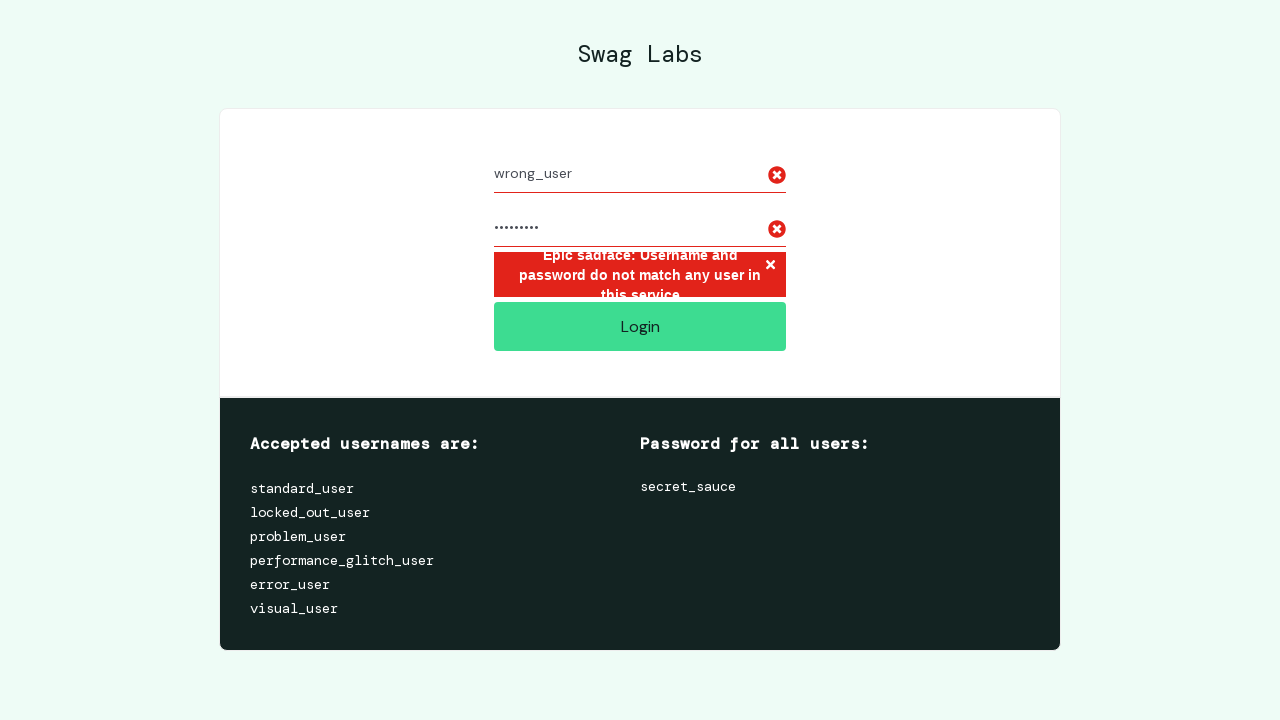